Tests dropdown selection by selecting an option using index

Starting URL: https://kristinek.github.io/site/examples/actions

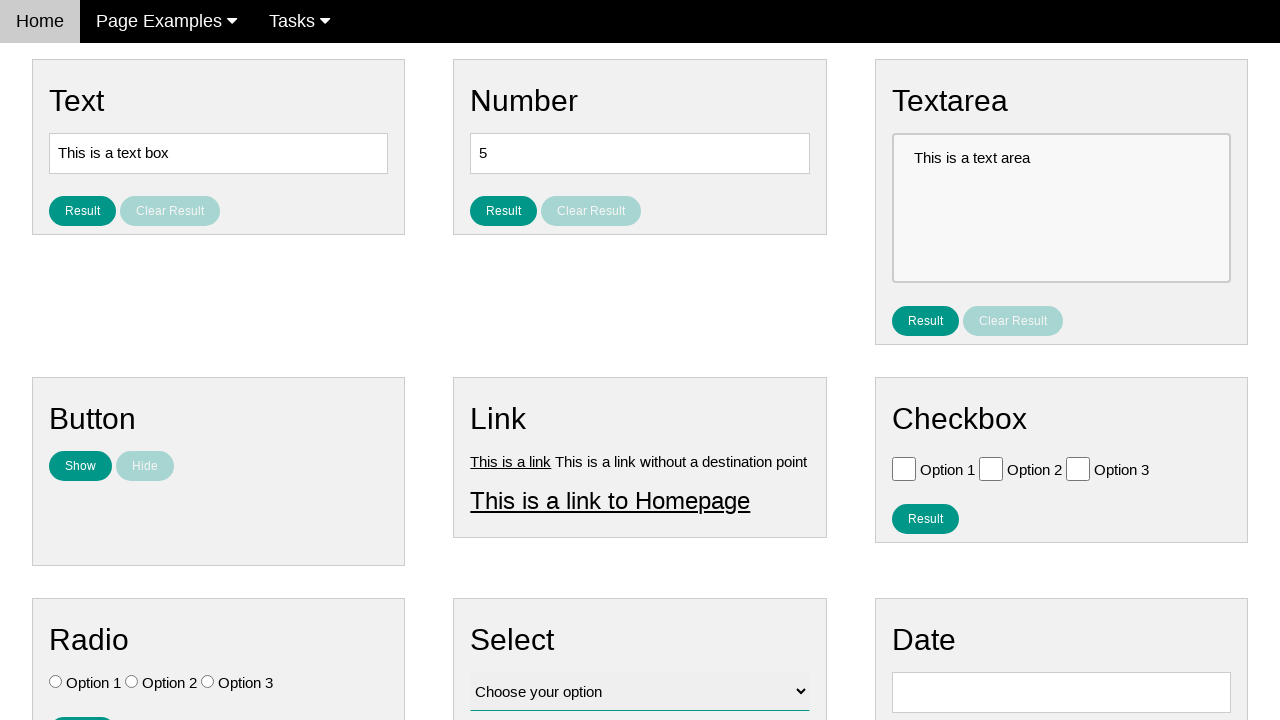

Navigated to actions examples page
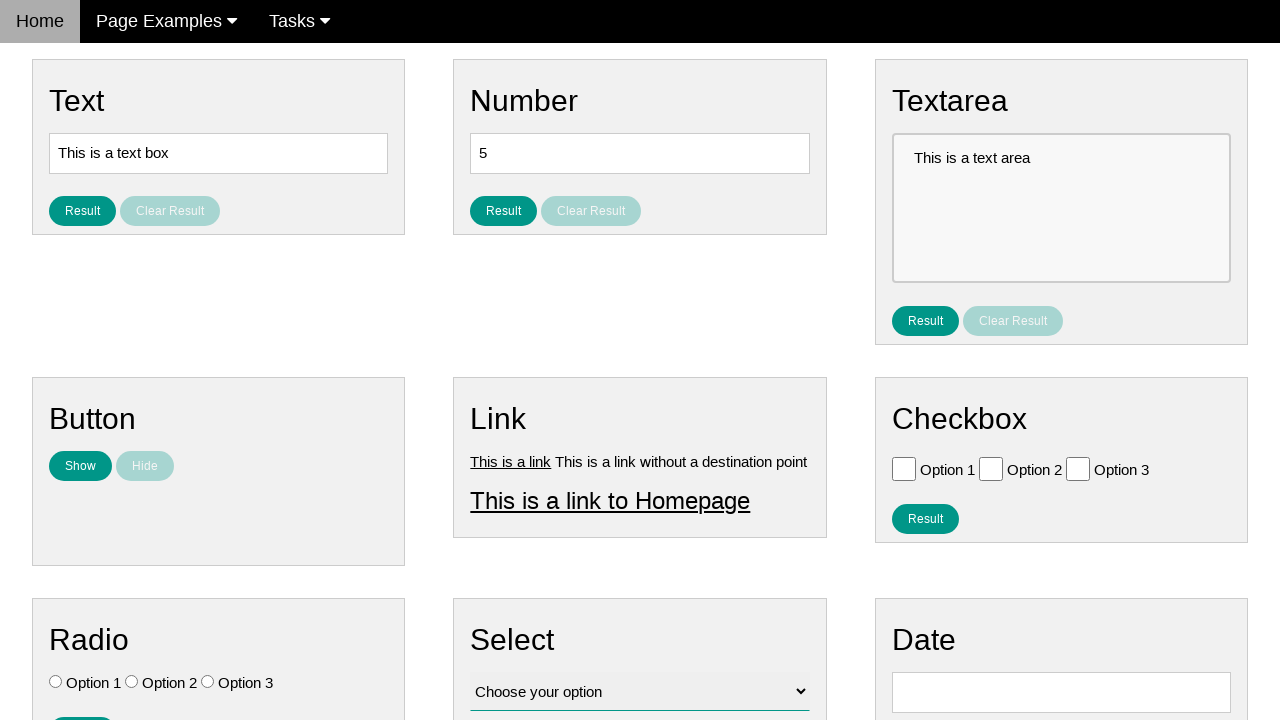

Selected option at index 1 from dropdown #vfb-12 on #vfb-12
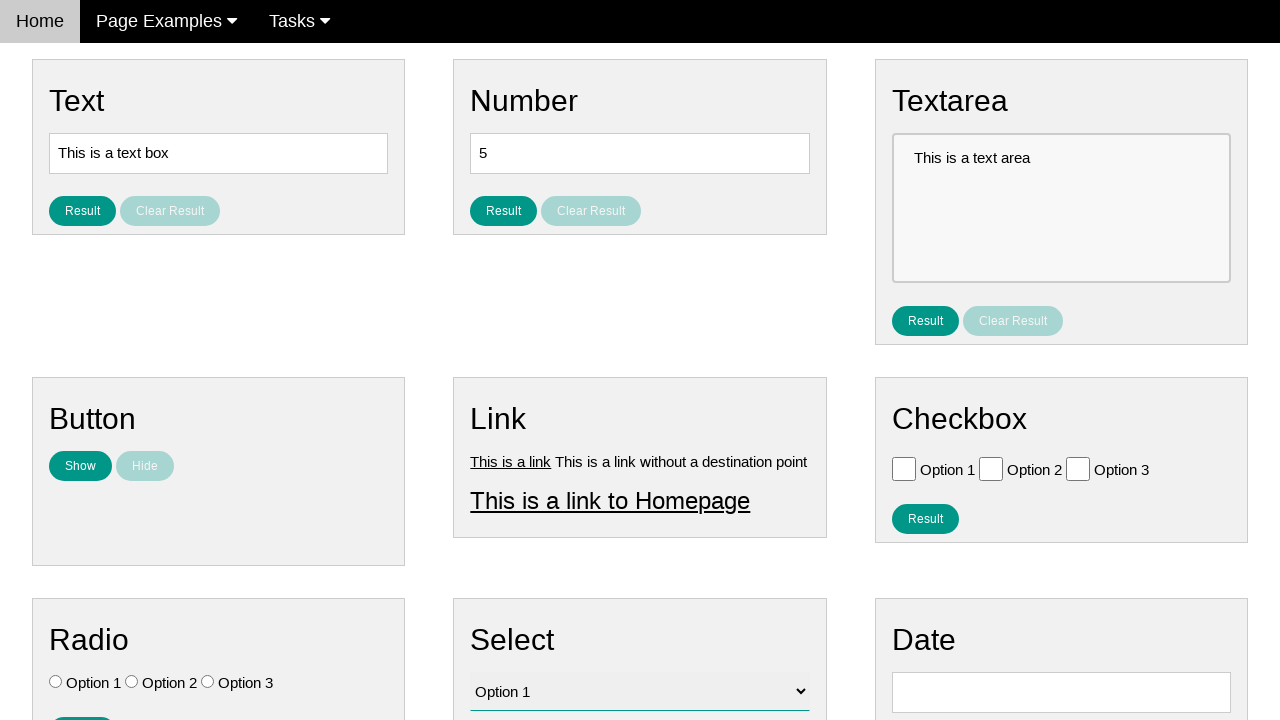

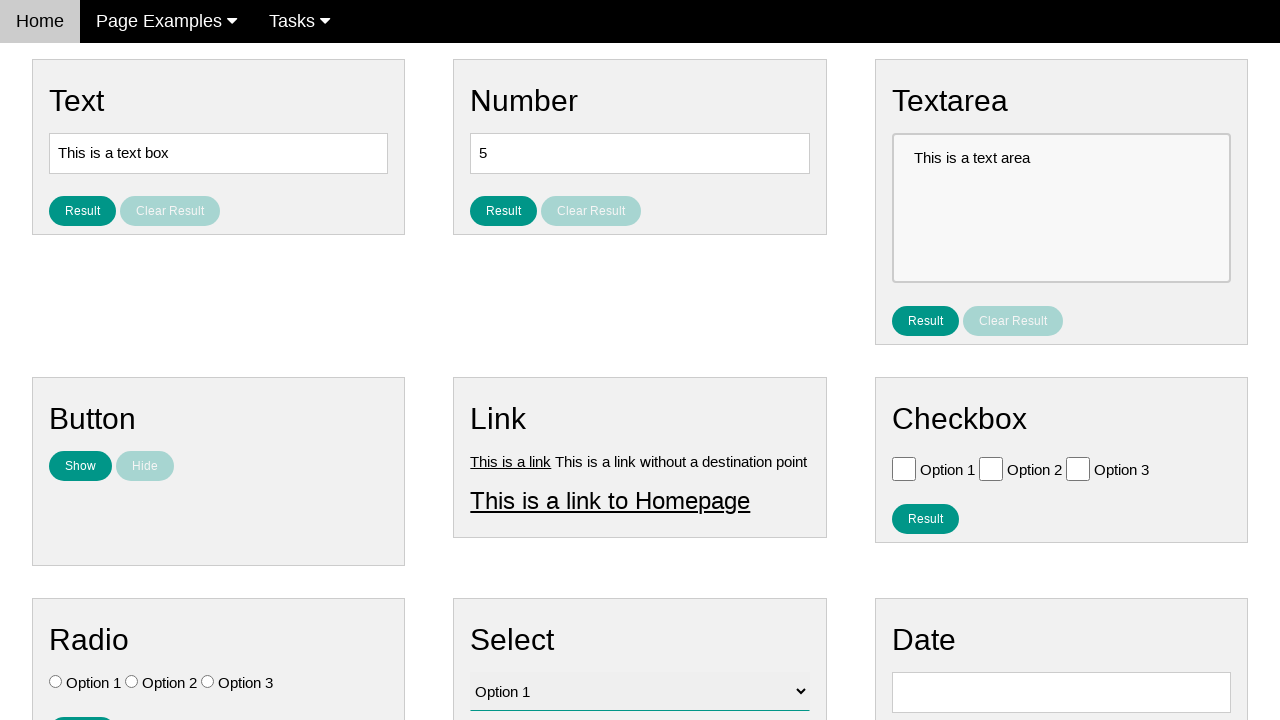